Tests the university curriculum website by switching to list view and navigating through course, specialization, and group dropdown selections, then opening a schedule item panel and closing it.

Starting URL: https://curriculum.uctm.edu

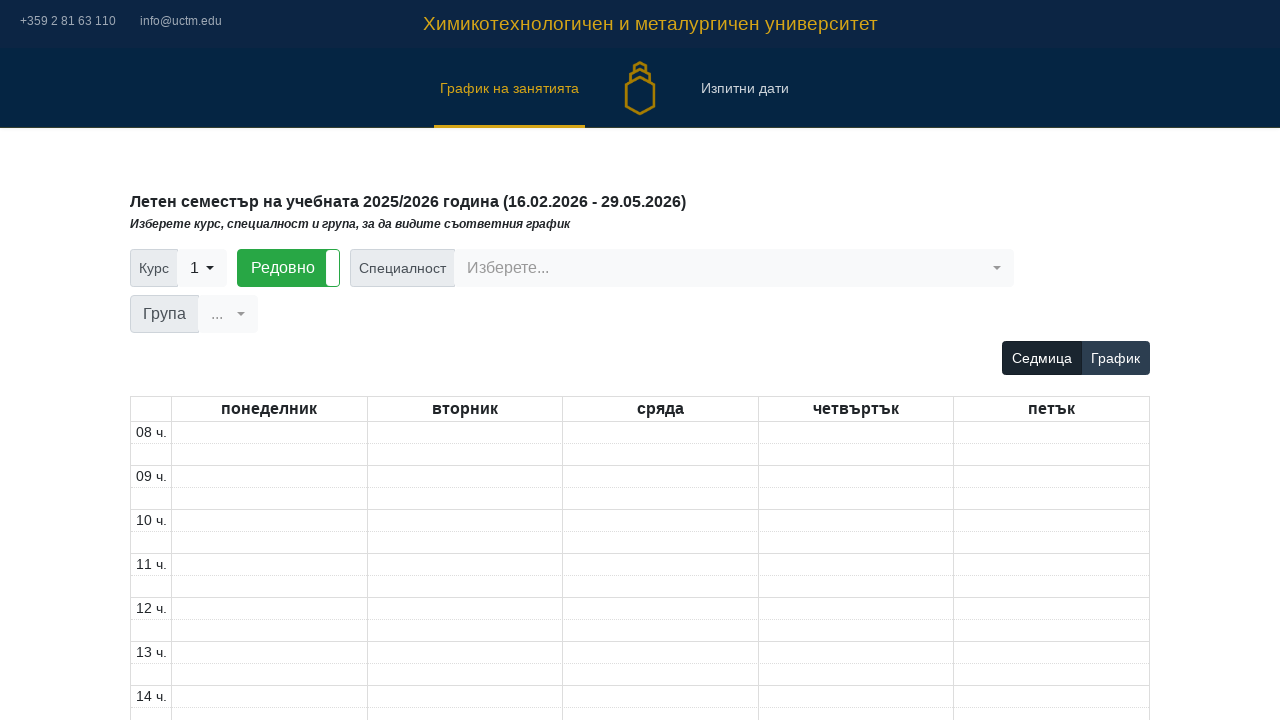

Clicked list/schedule view button at (1115, 358) on .fc-listWeek-button
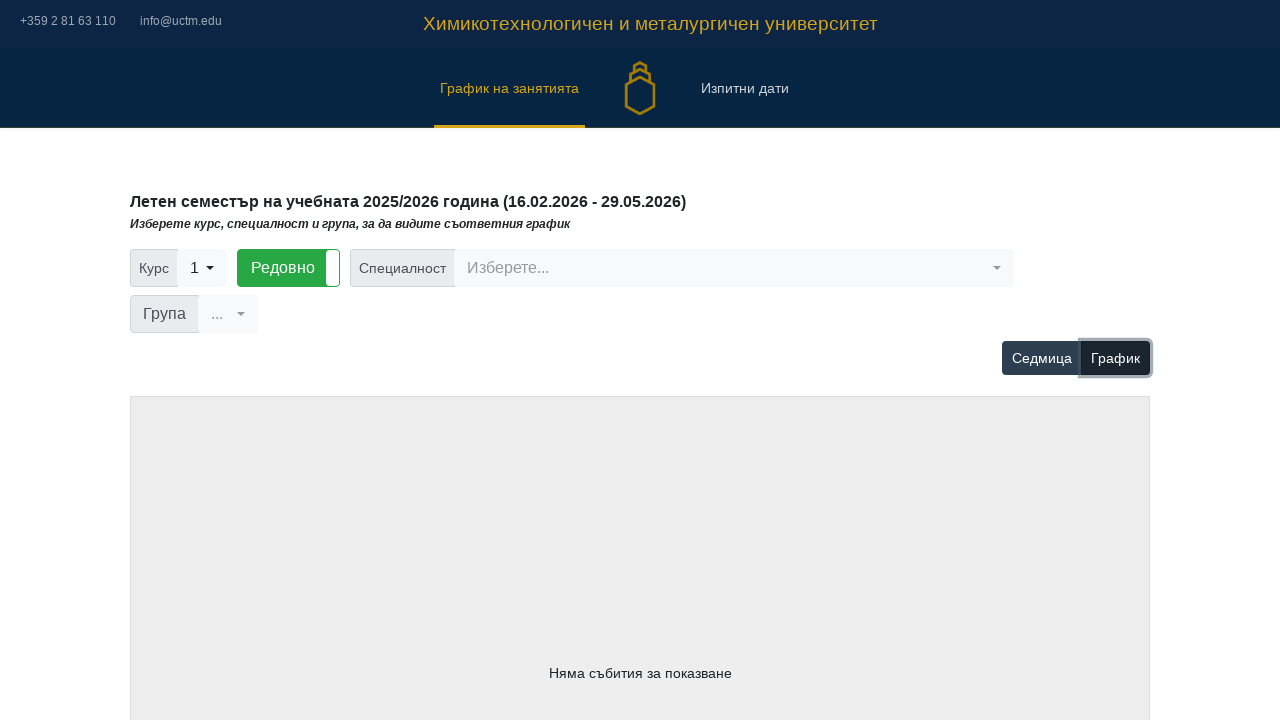

Waited for network to become idle after switching to list view
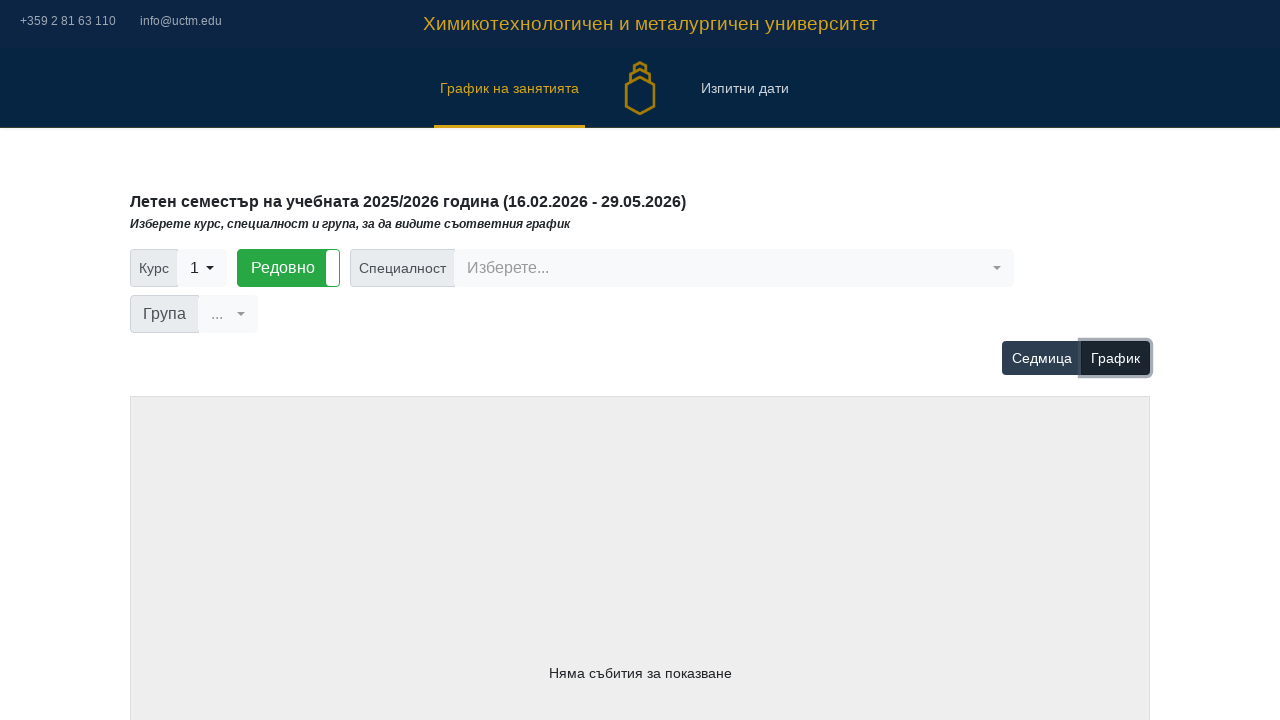

Course dropdown selector became available
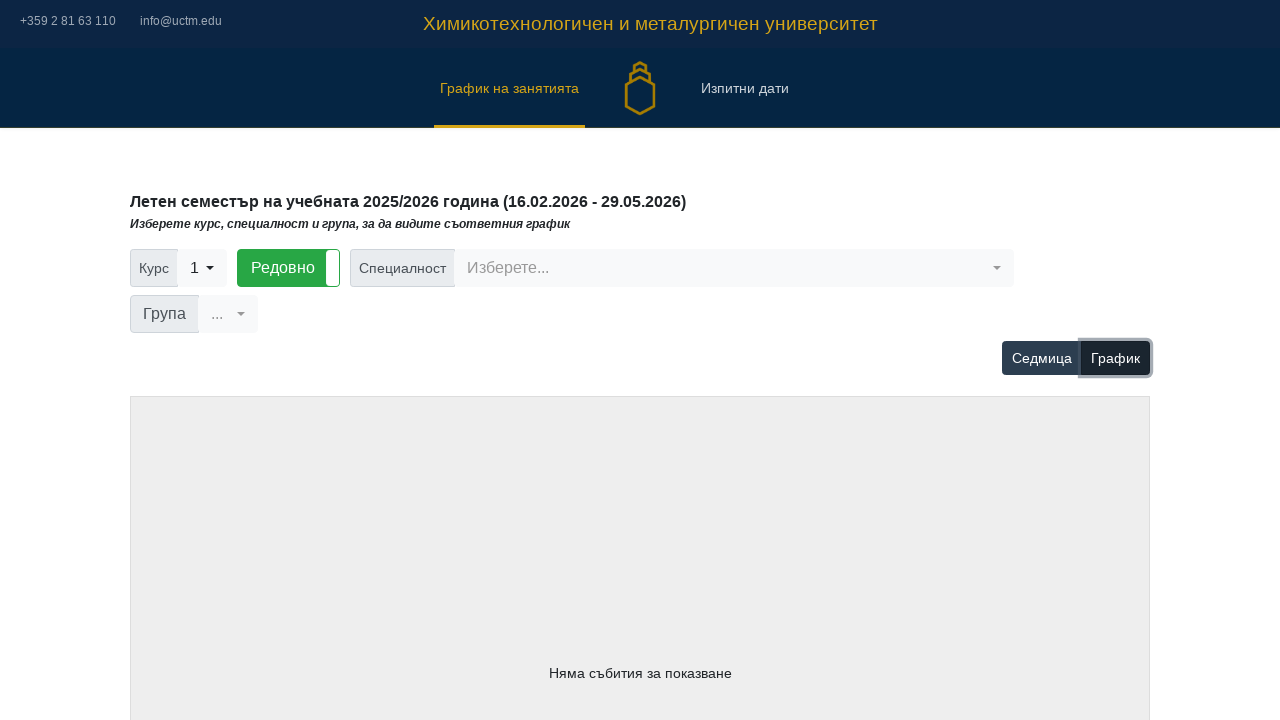

Retrieved 5 course options from dropdown
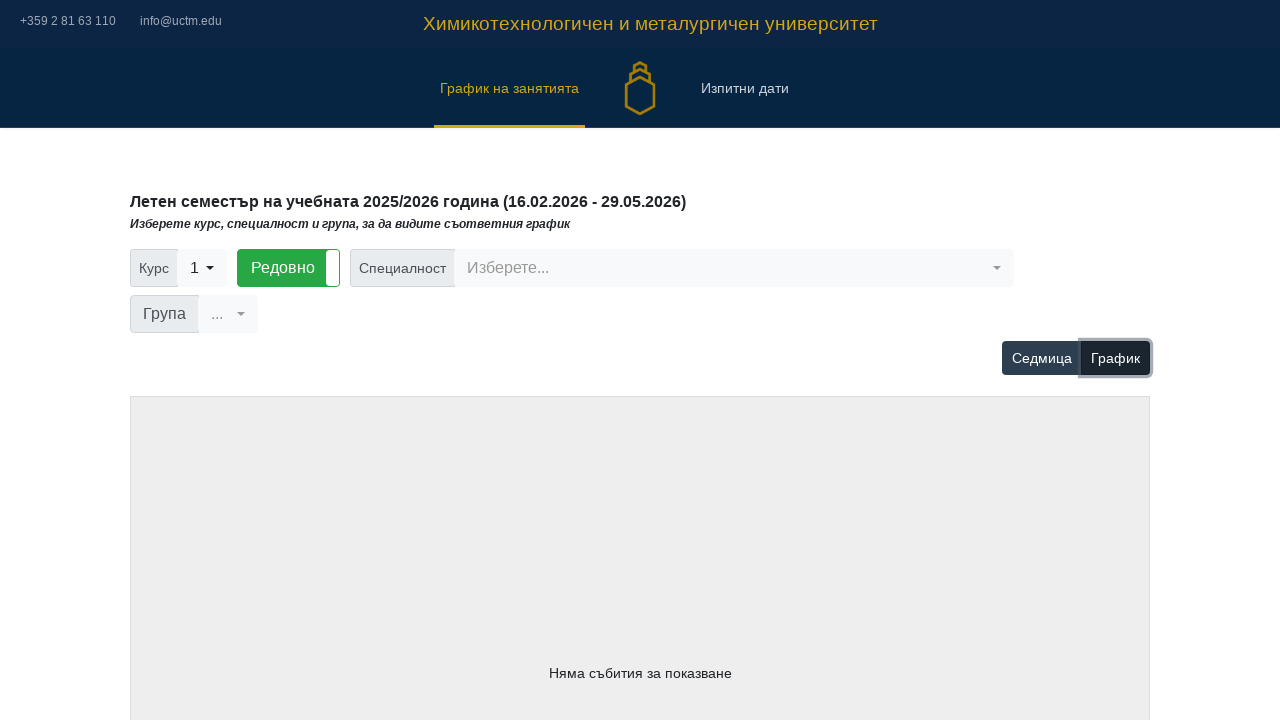

Retrieved first course option value: 2
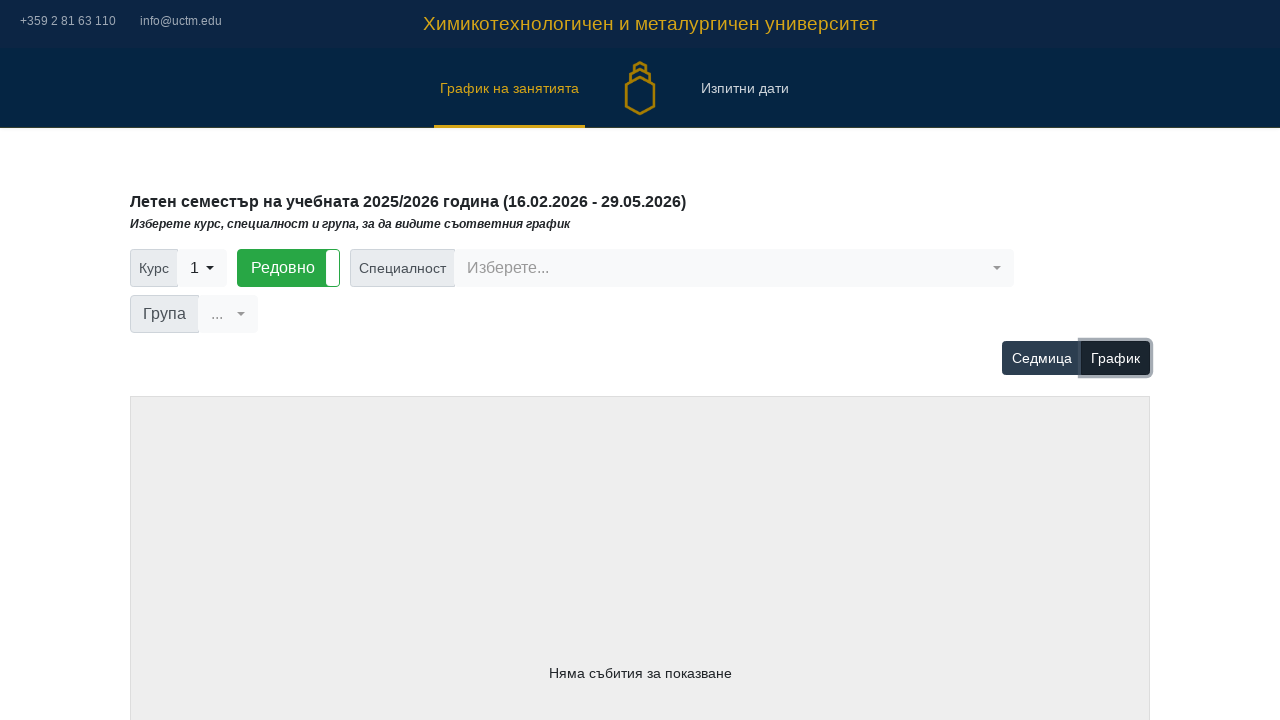

Selected course option with value 2 on #course
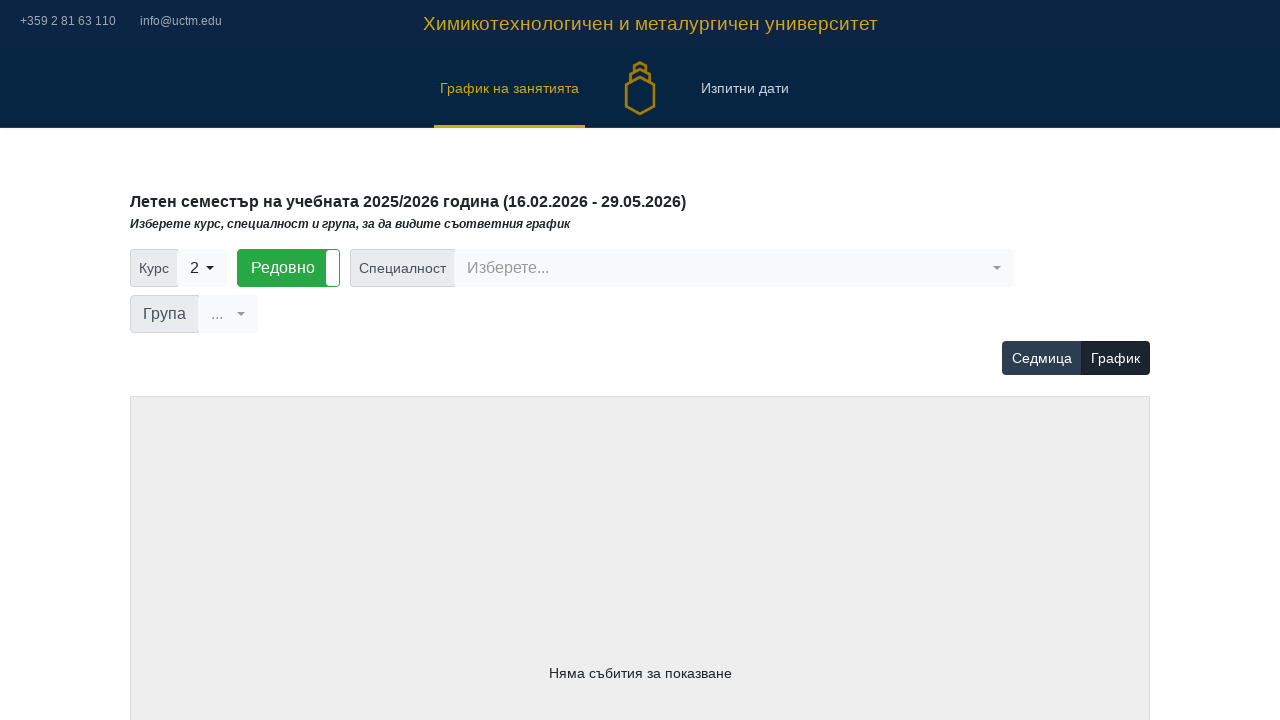

Waited for network to become idle after selecting course
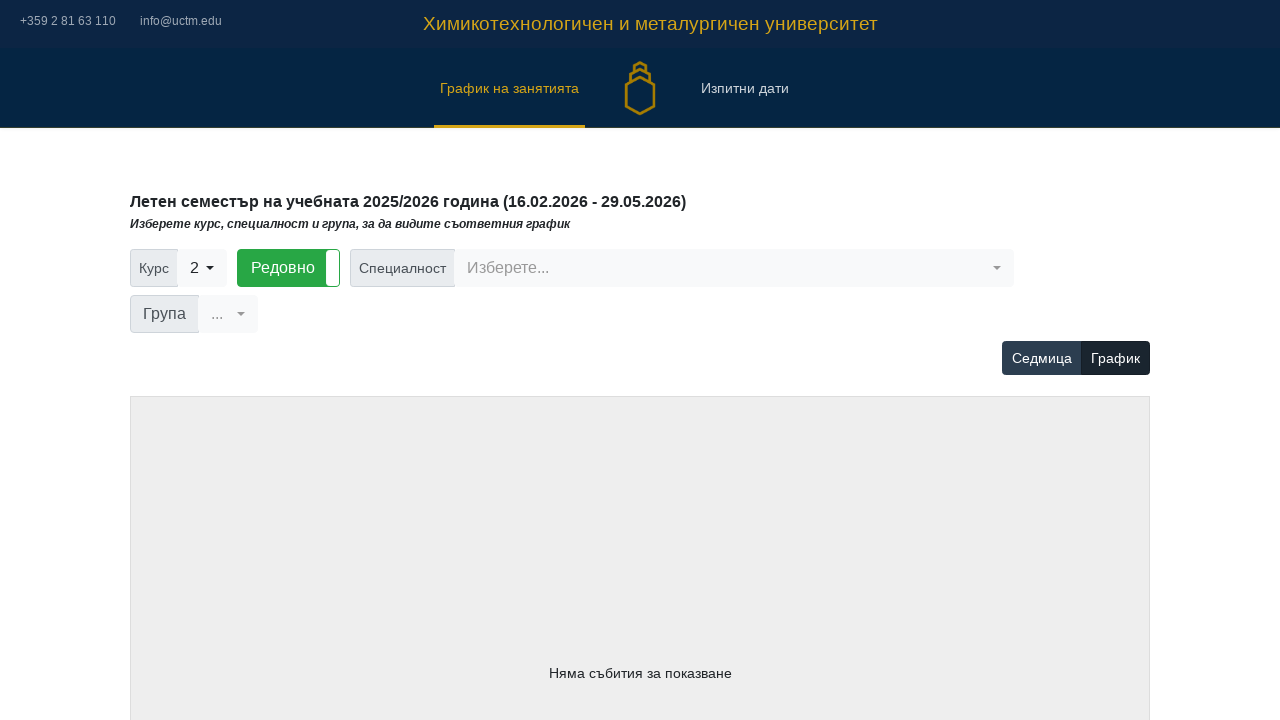

Specialization dropdown selector became available
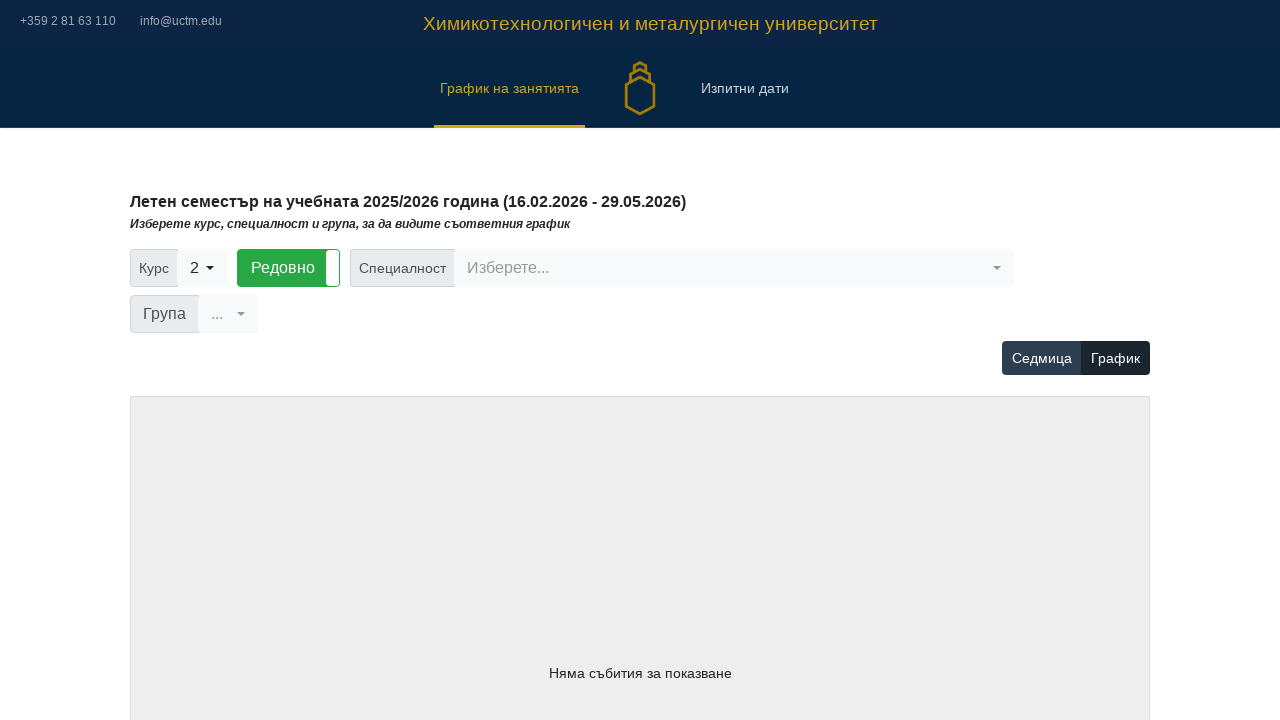

Retrieved 31 specialization options from dropdown
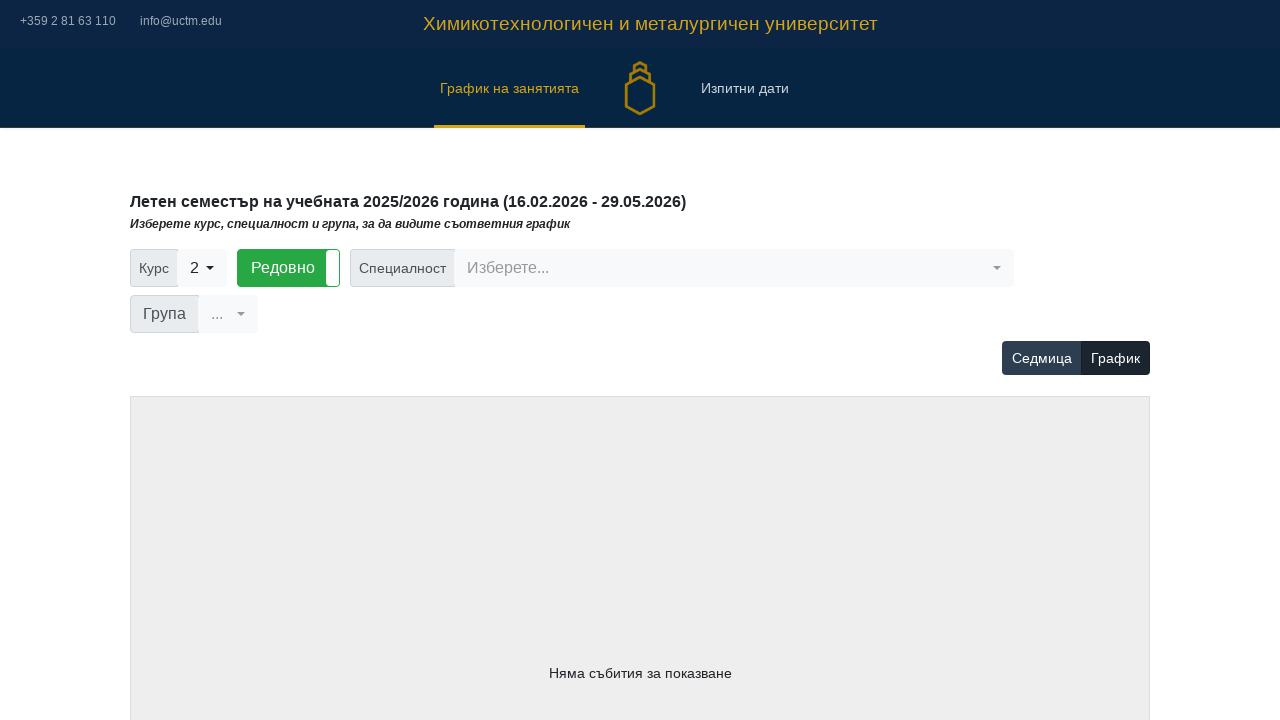

Retrieved first specialization option value: АИ
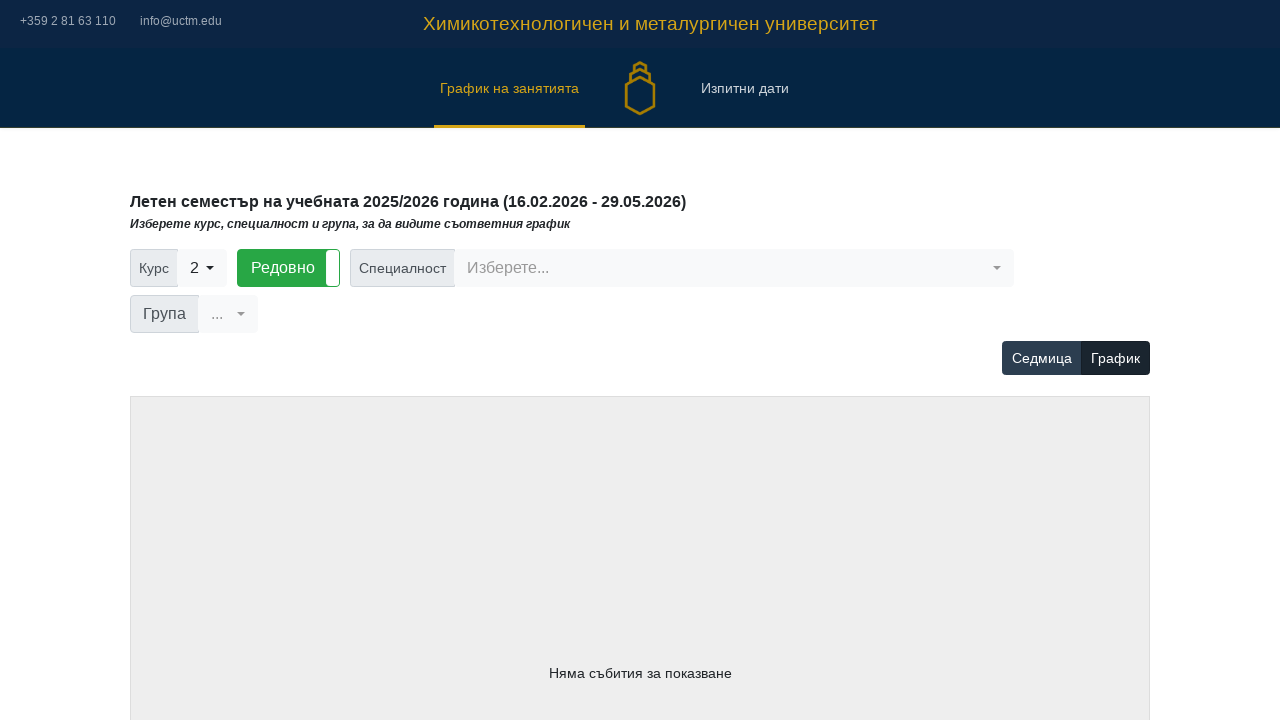

Selected specialization option with value АИ on #spec
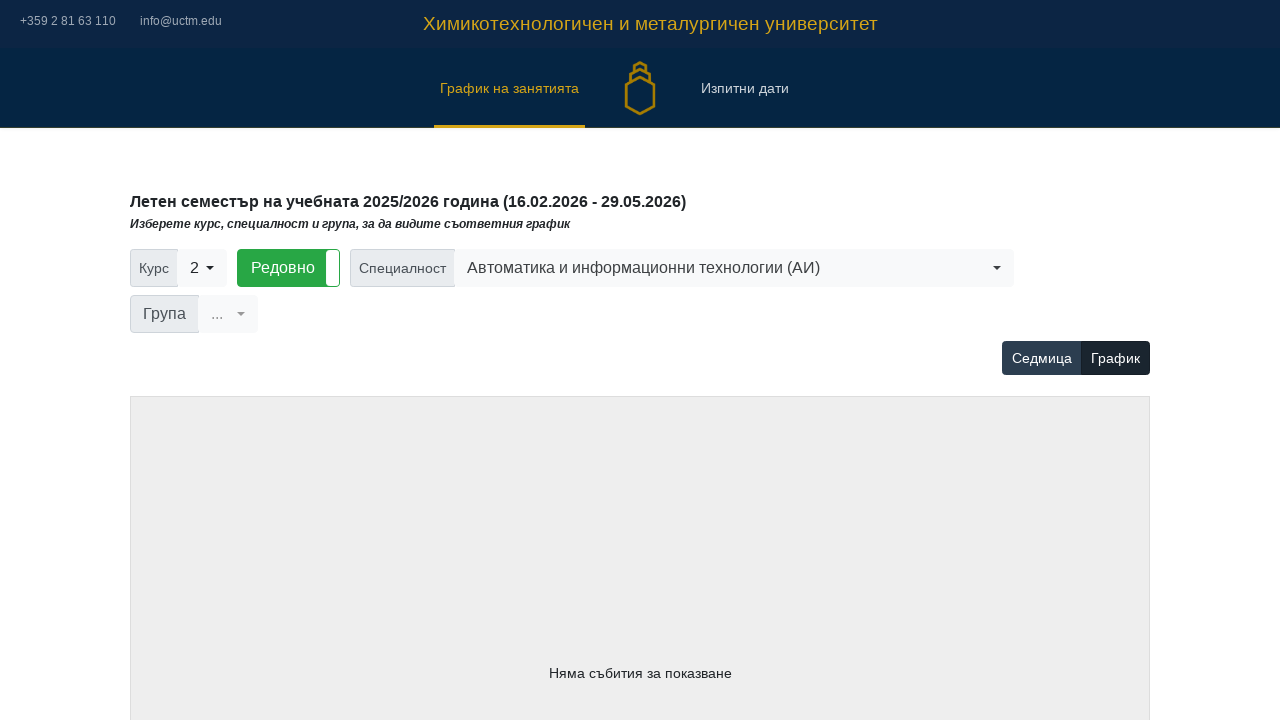

Waited for network to become idle after selecting specialization
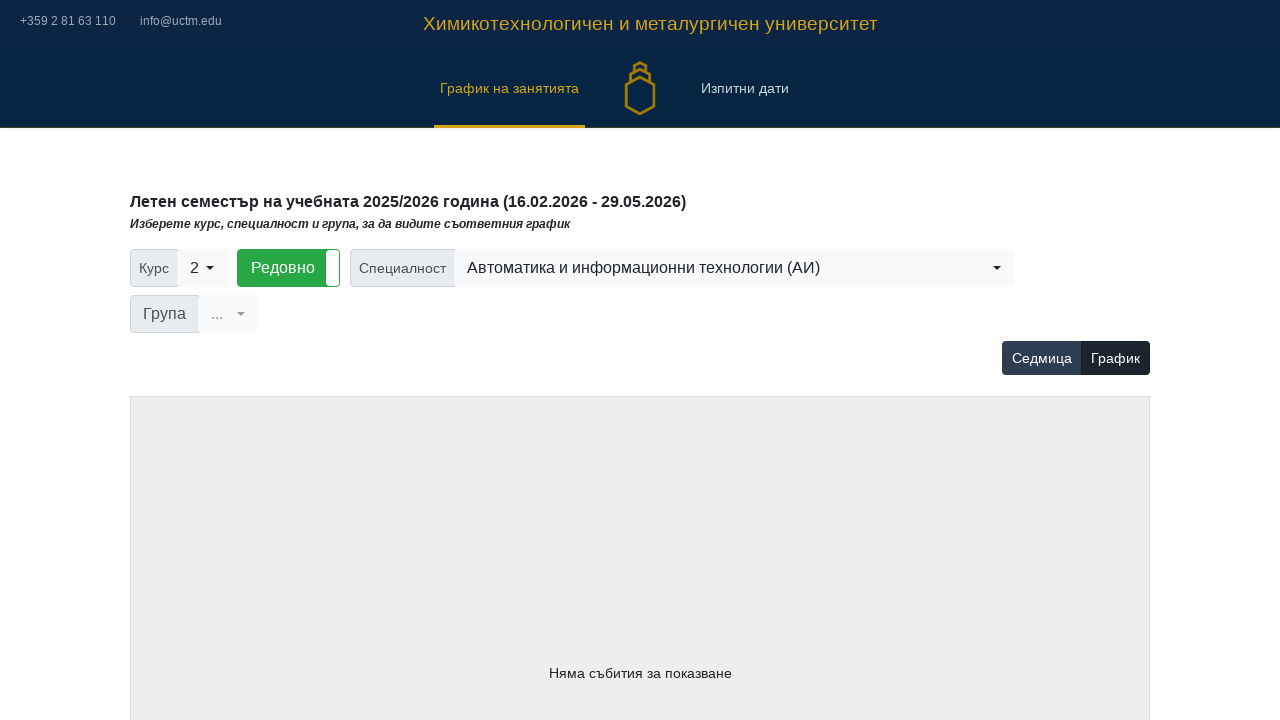

Group dropdown selector became available
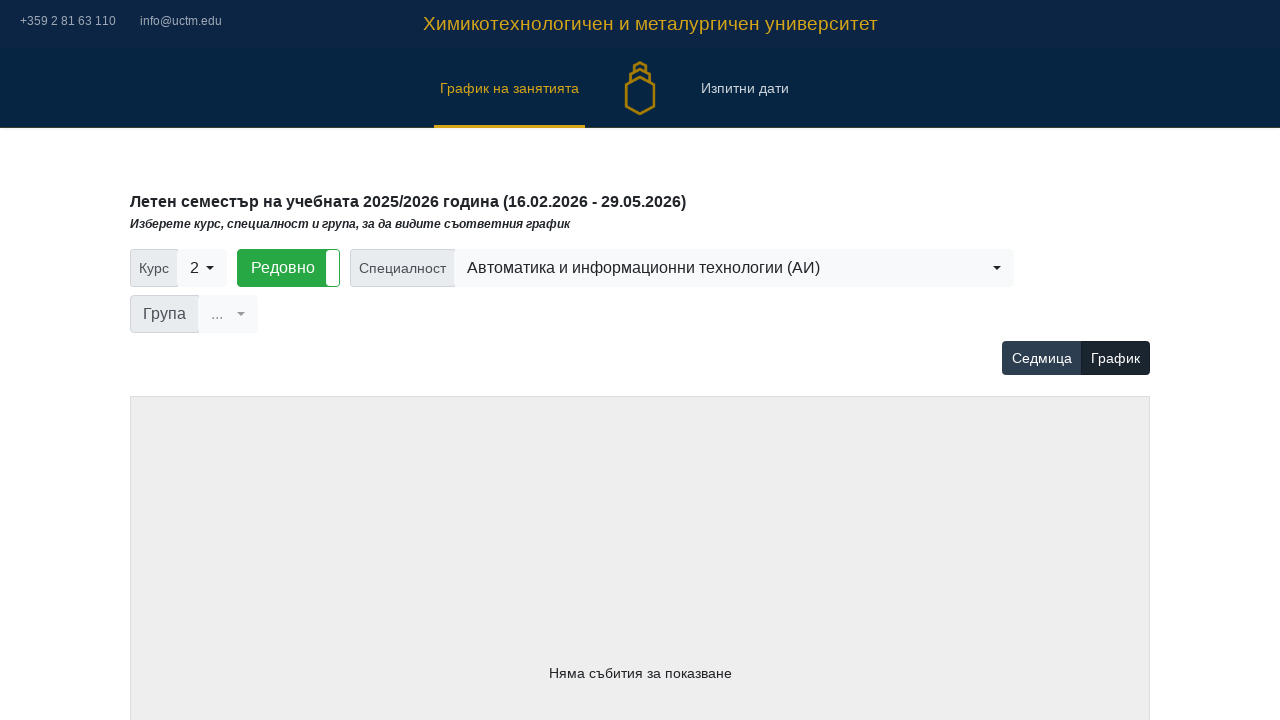

Retrieved 2 group options from dropdown
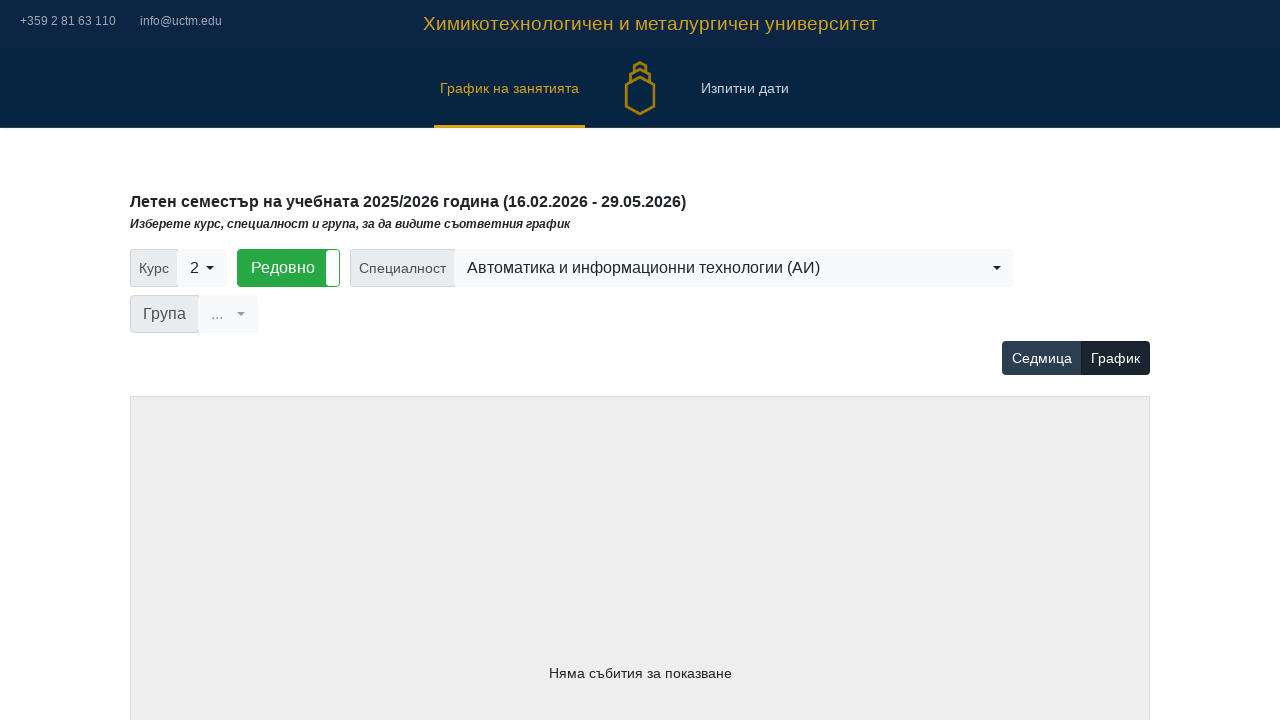

Retrieved first group option value: 11
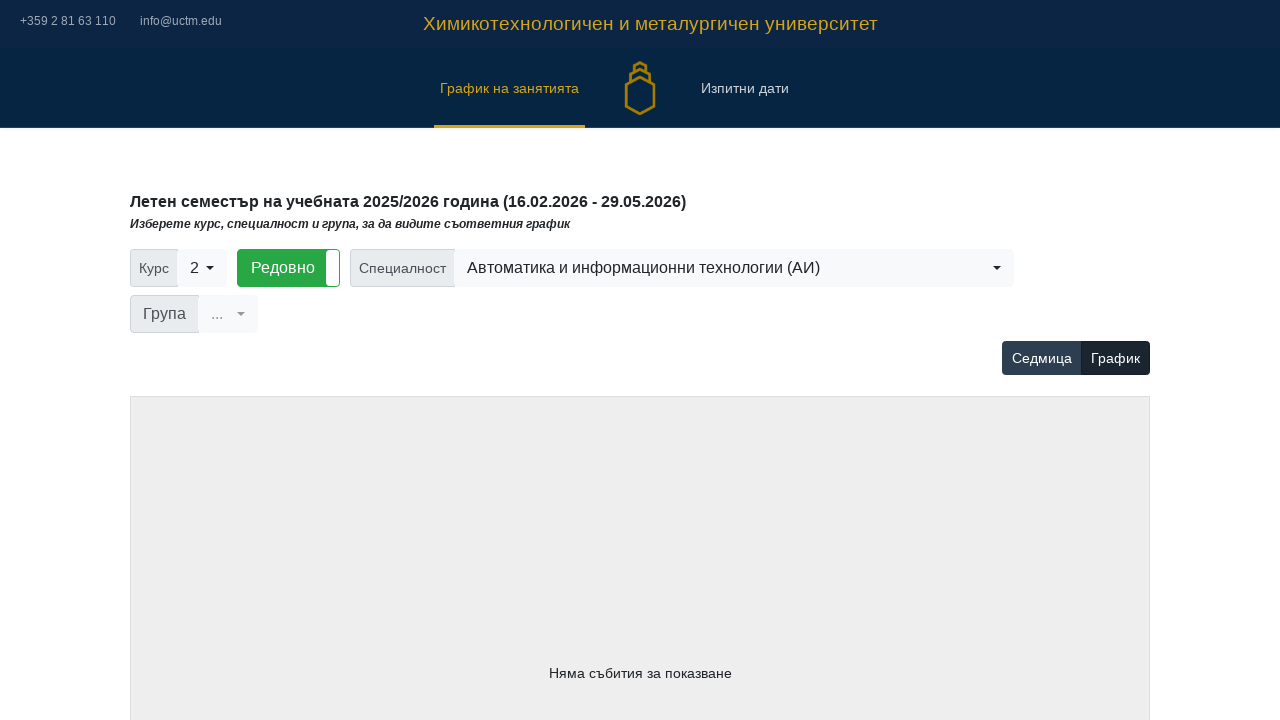

Selected group option with value 11 on #group
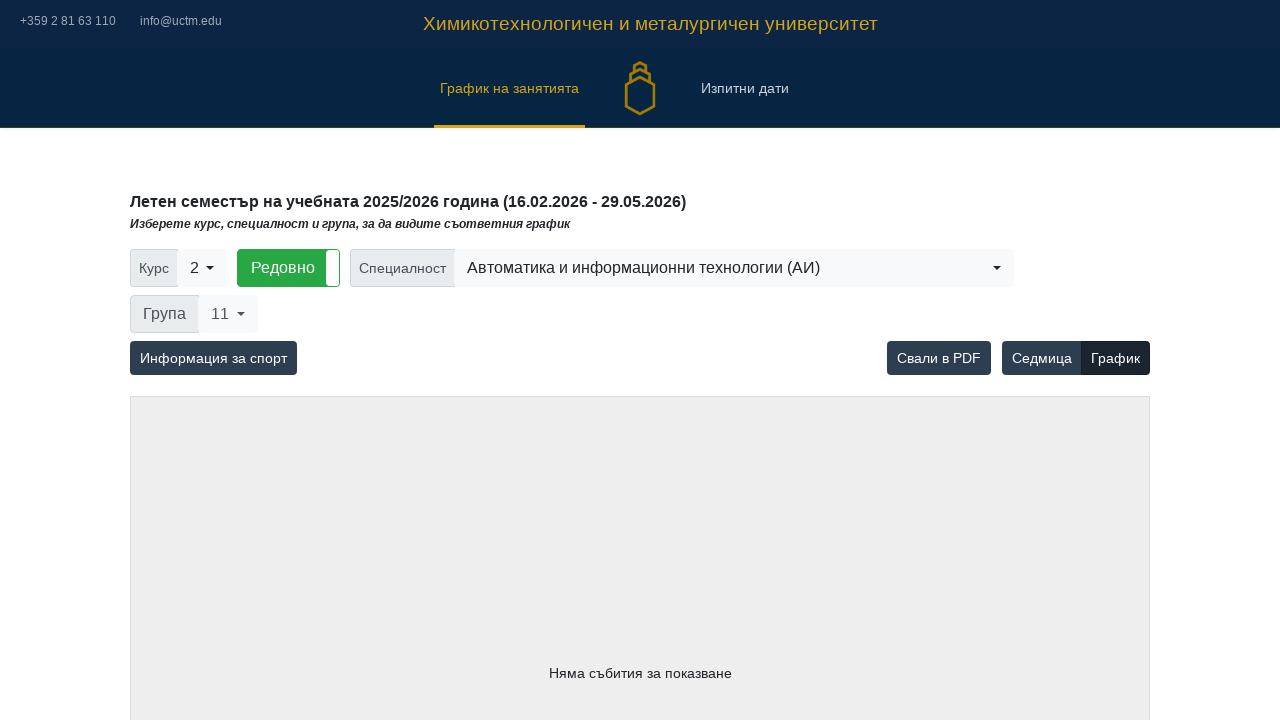

Waited for network to become idle after selecting group
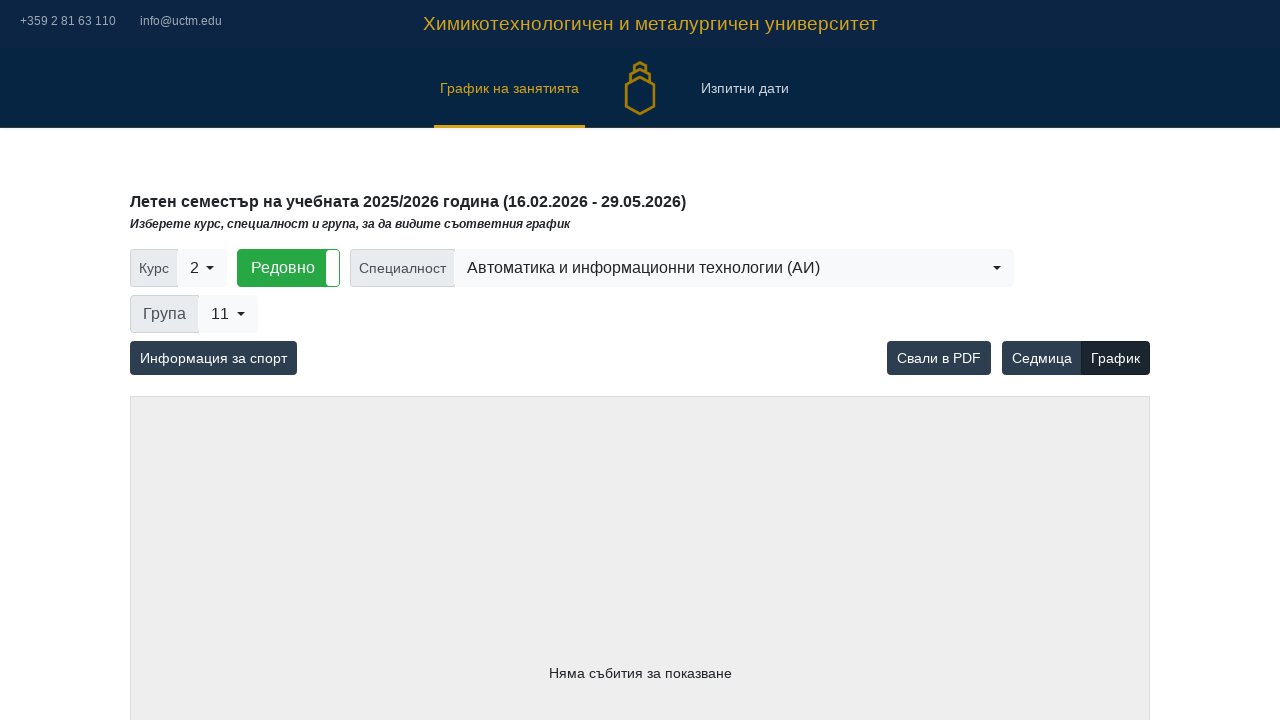

Schedule table loaded
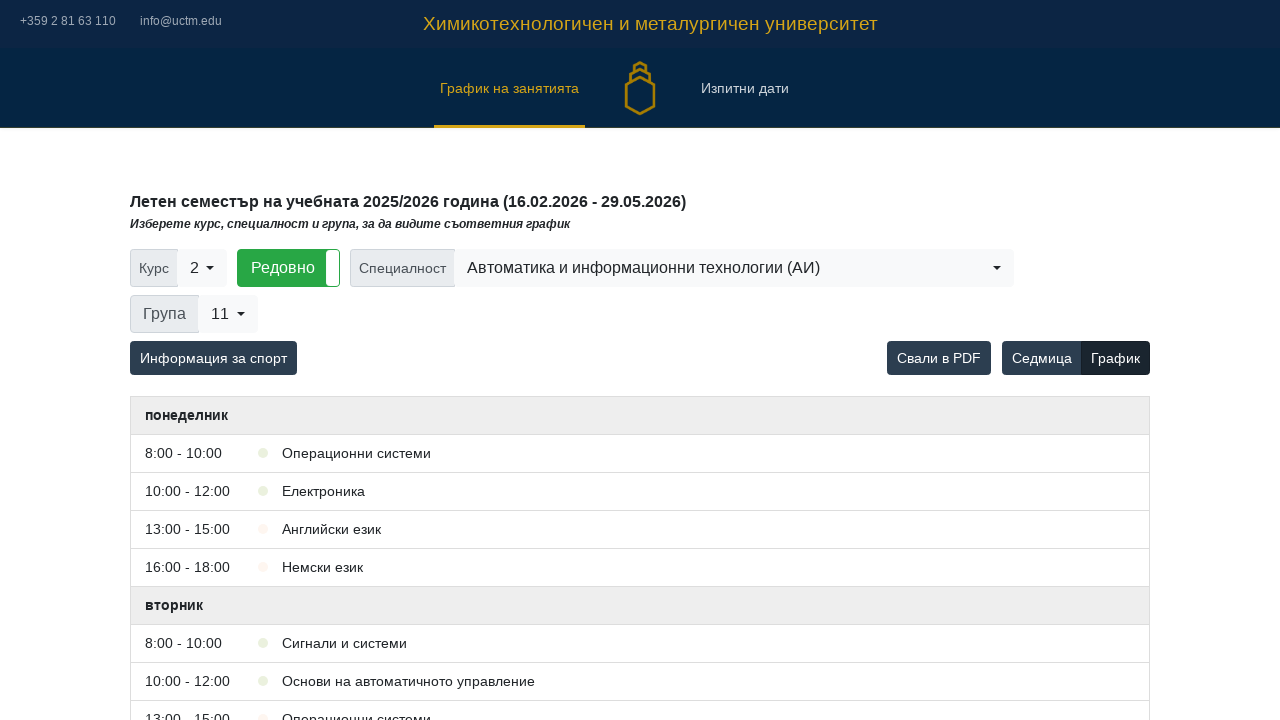

Located first schedule item
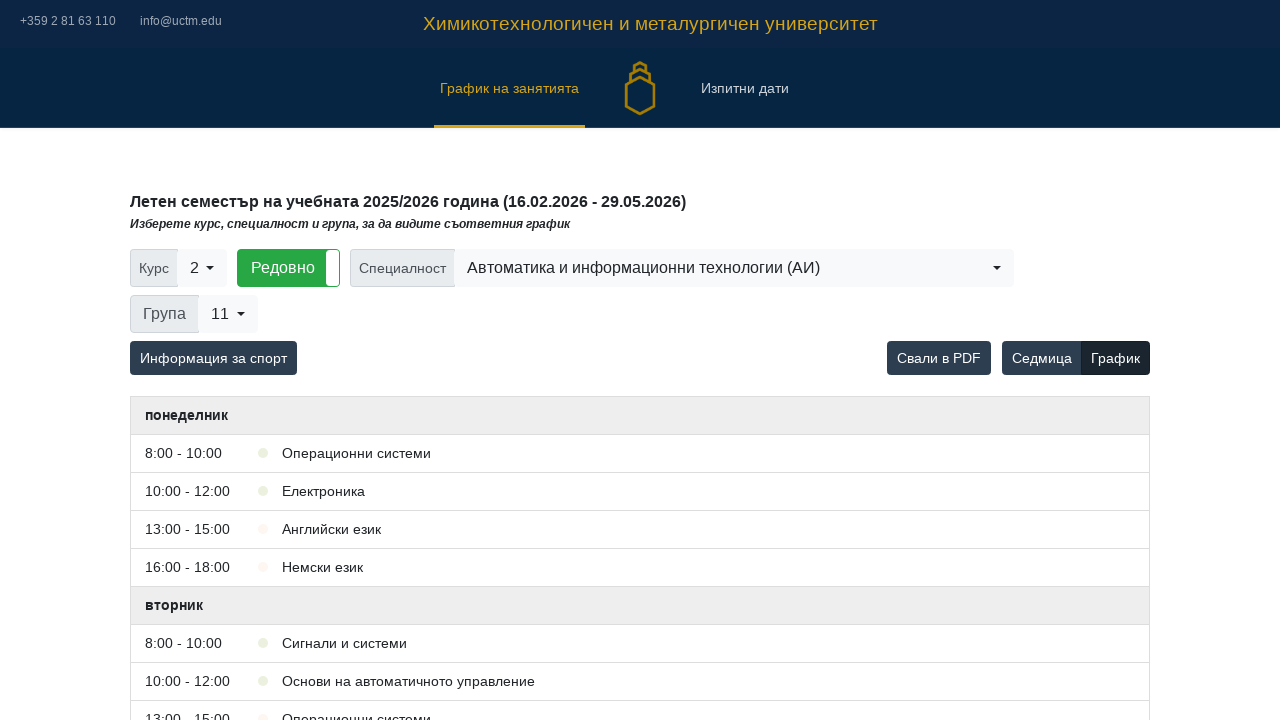

Clicked on first schedule item to open panel at (640, 454) on tr.fc-list-item >> nth=0
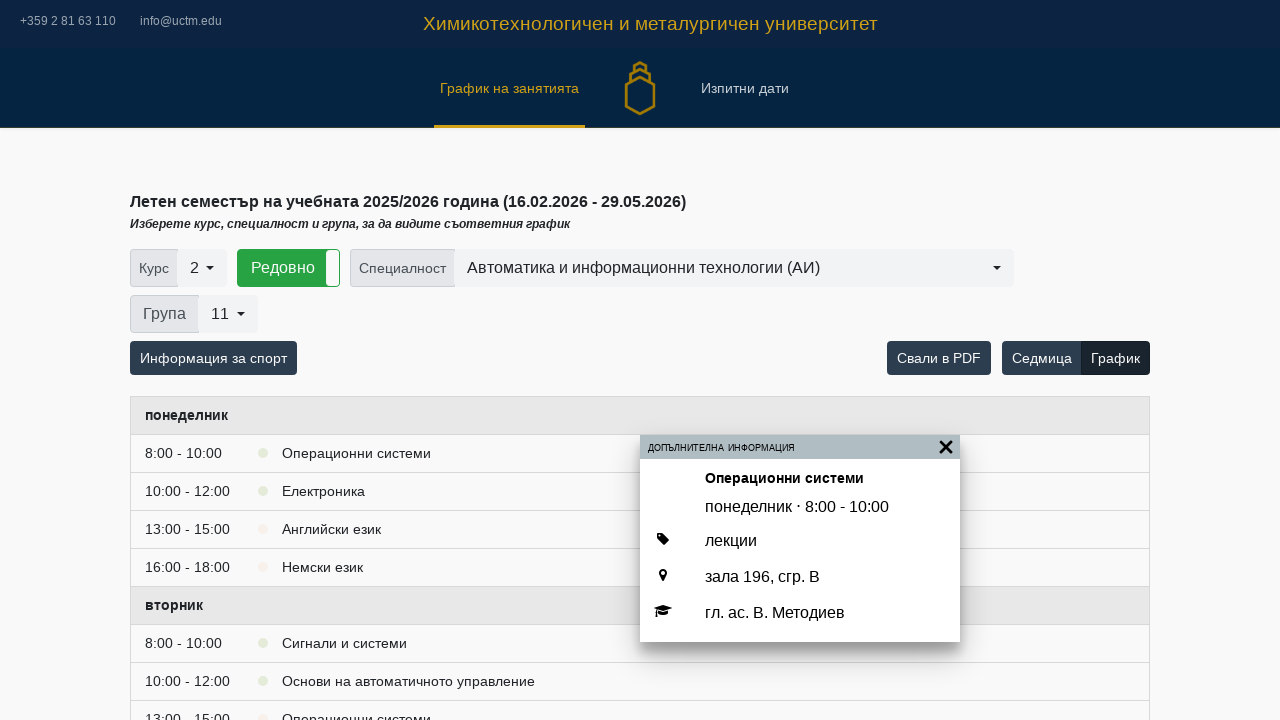

Schedule item panel content appeared
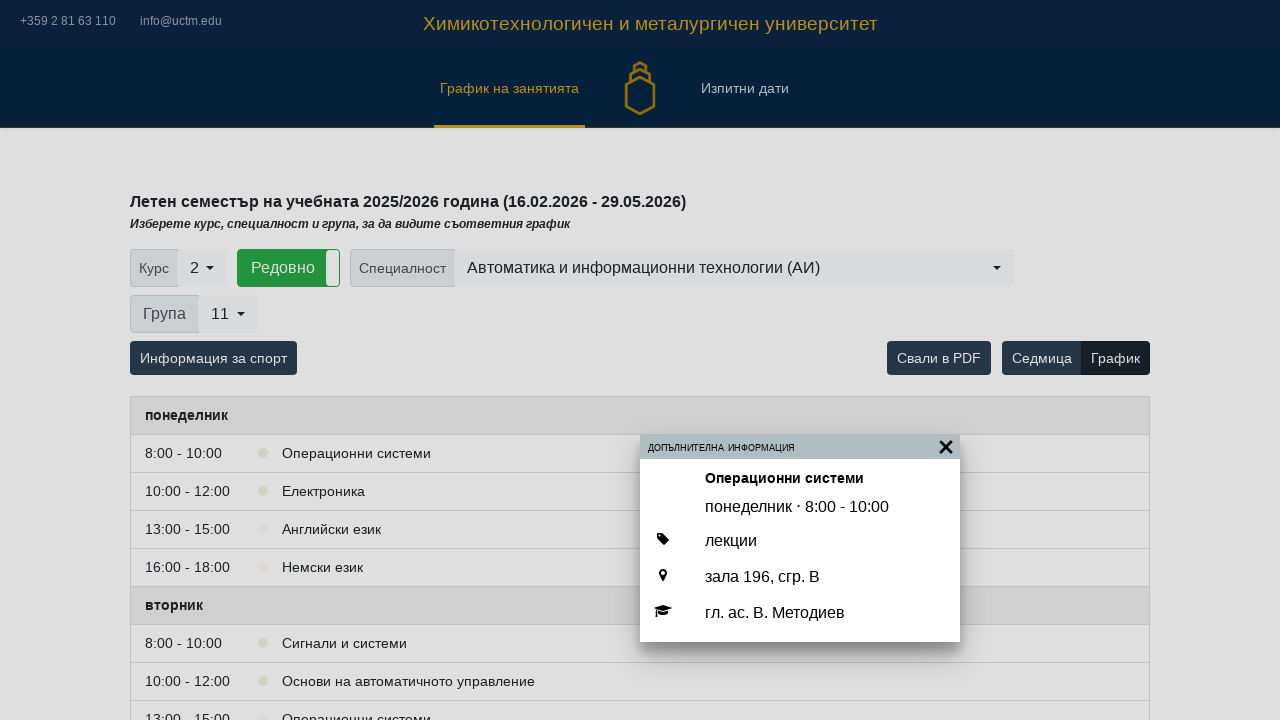

Clicked close button to close the schedule item panel at (946, 447) on .jsPanel-btn-close
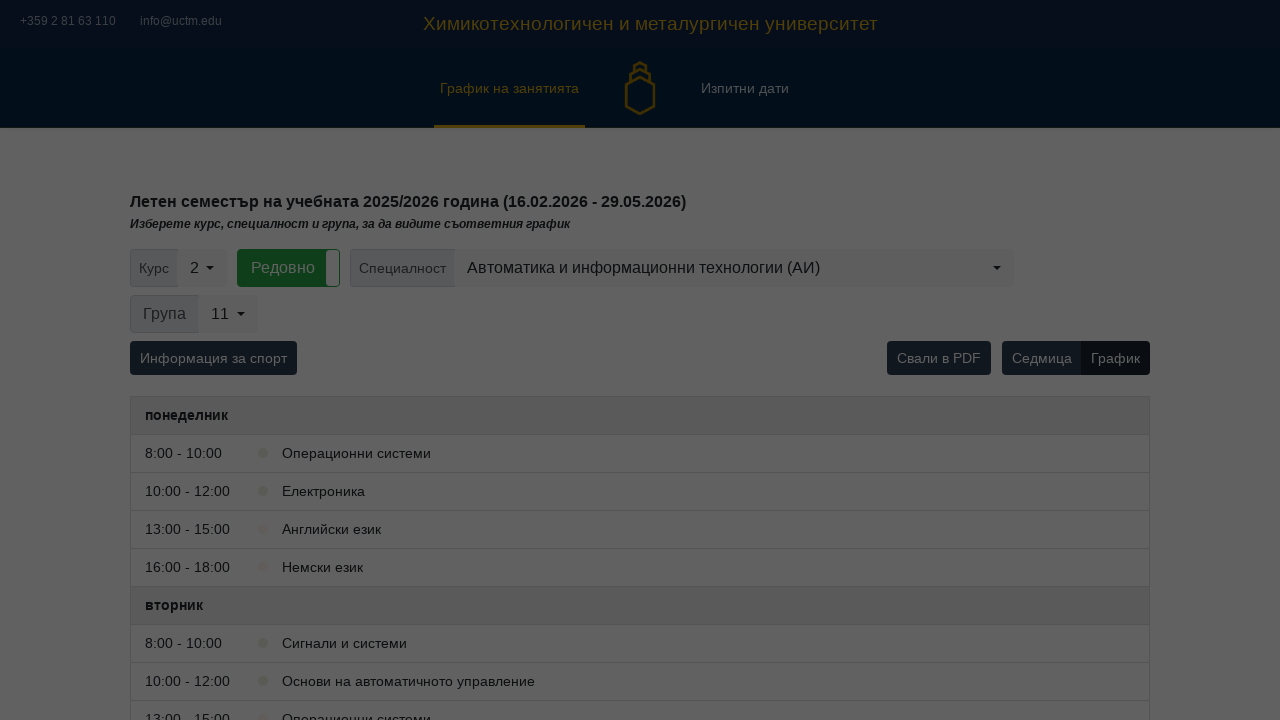

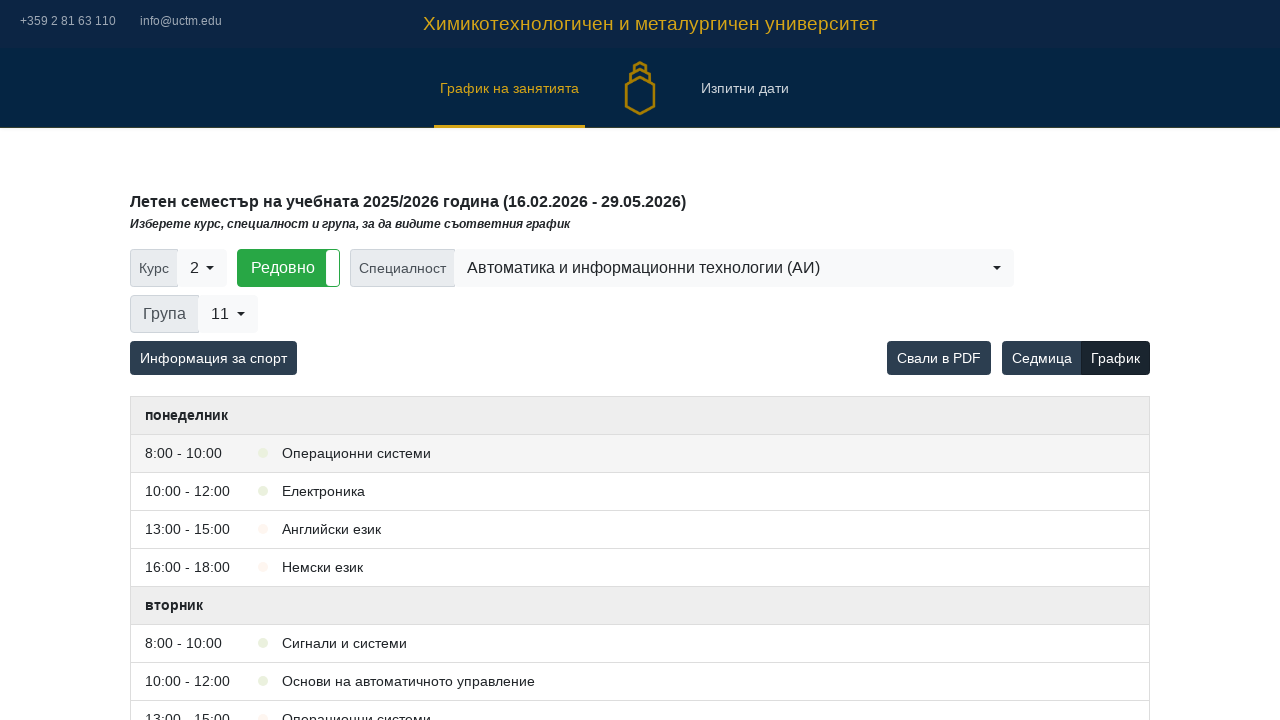